Tests dropdown functionality by selecting and iterating through dropdown options

Starting URL: https://rahulshettyacademy.com/AutomationPractice/

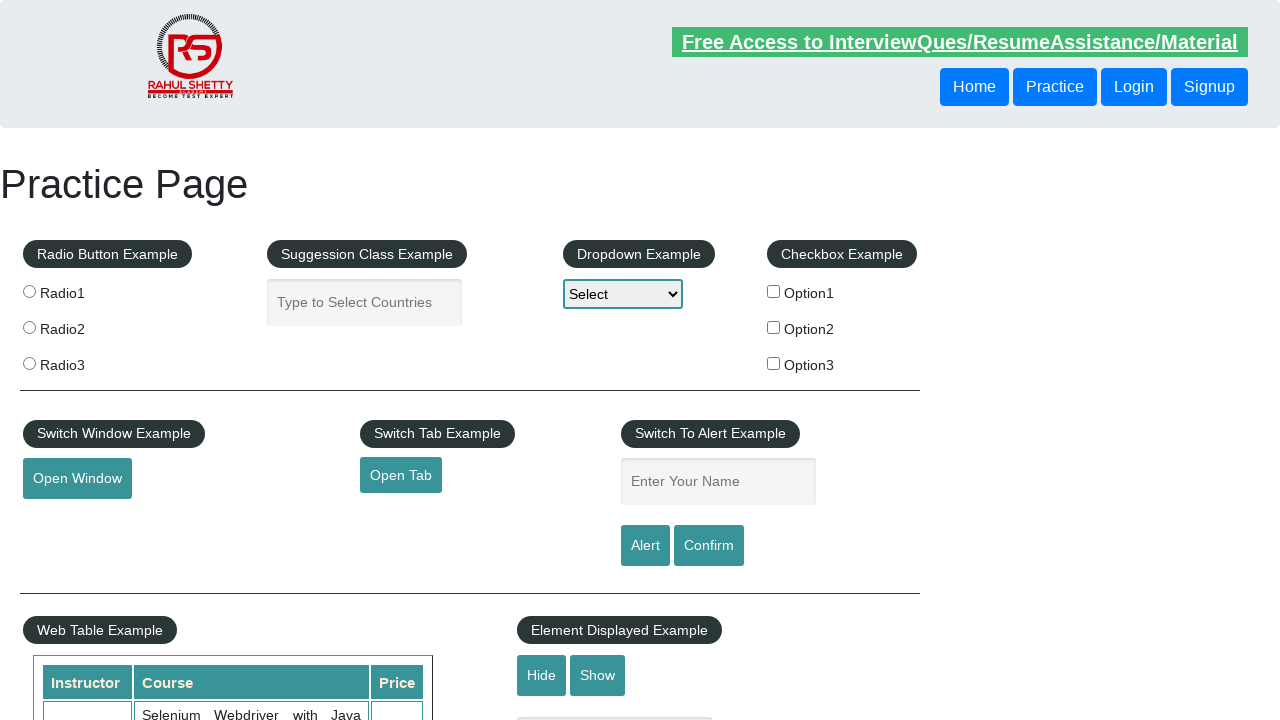

Located dropdown element with id 'dropdown-class-example'
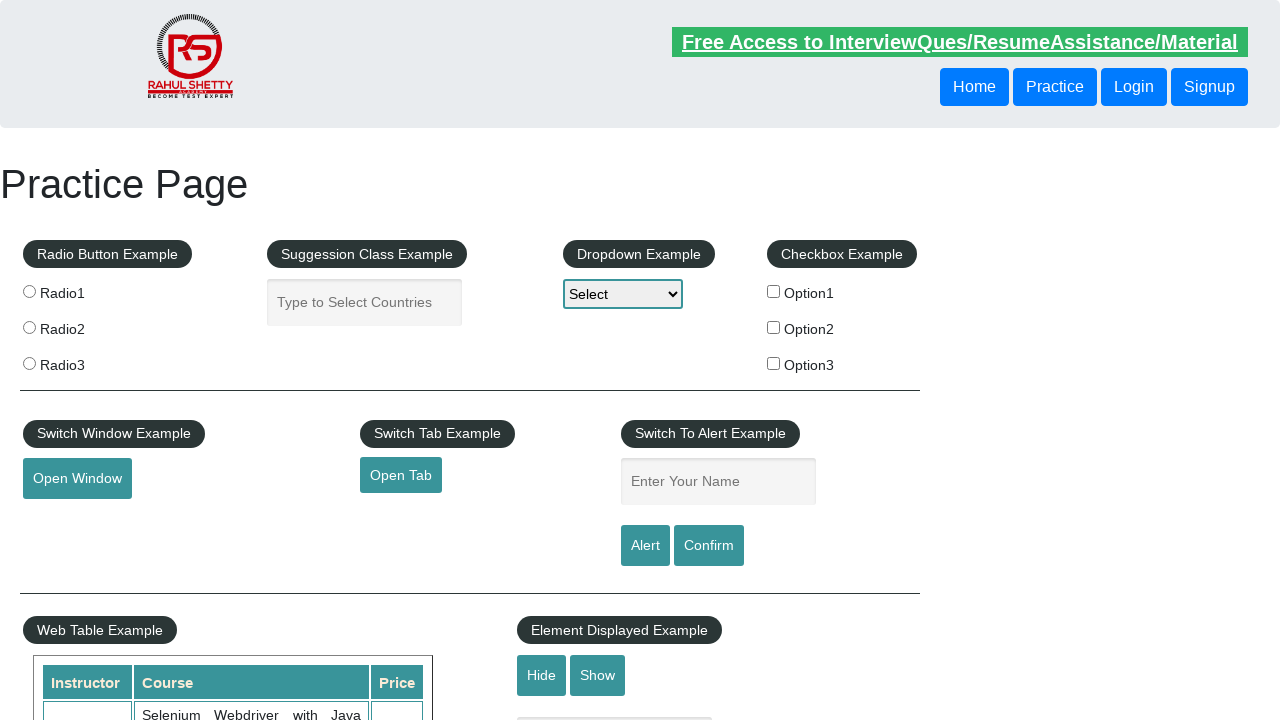

Retrieved all dropdown option elements
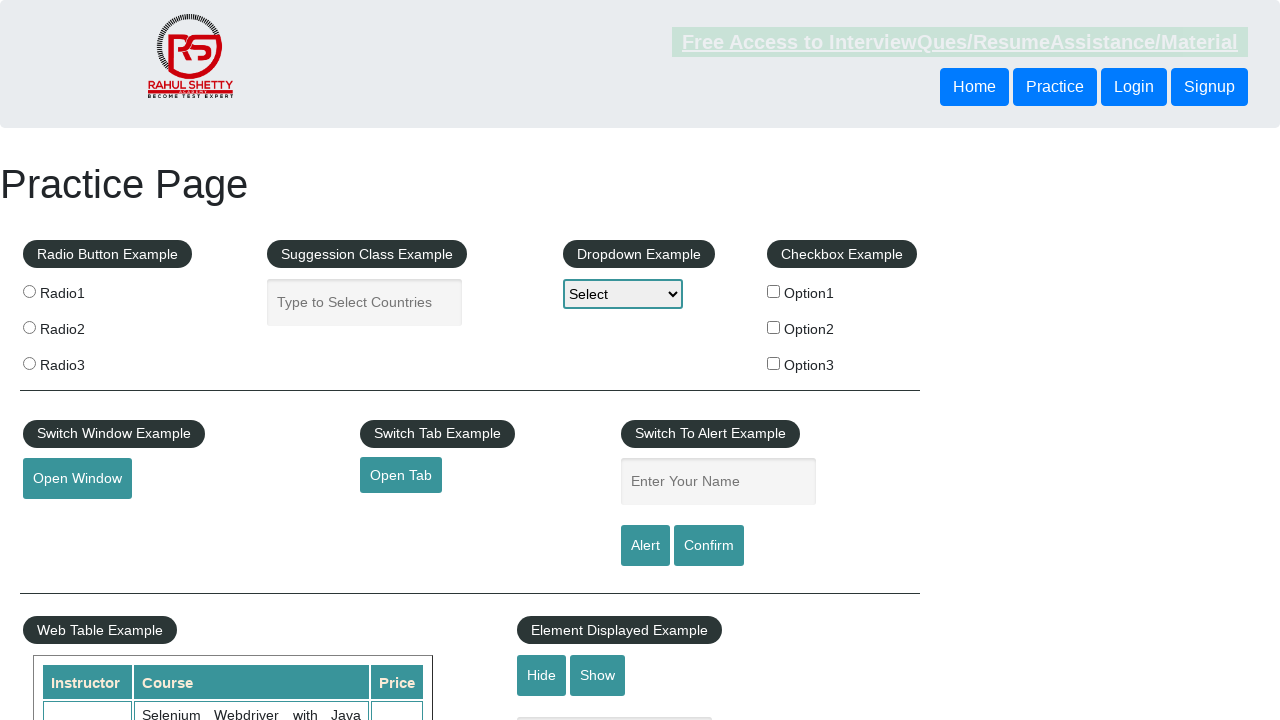

Printed dropdown option text: 'Select'
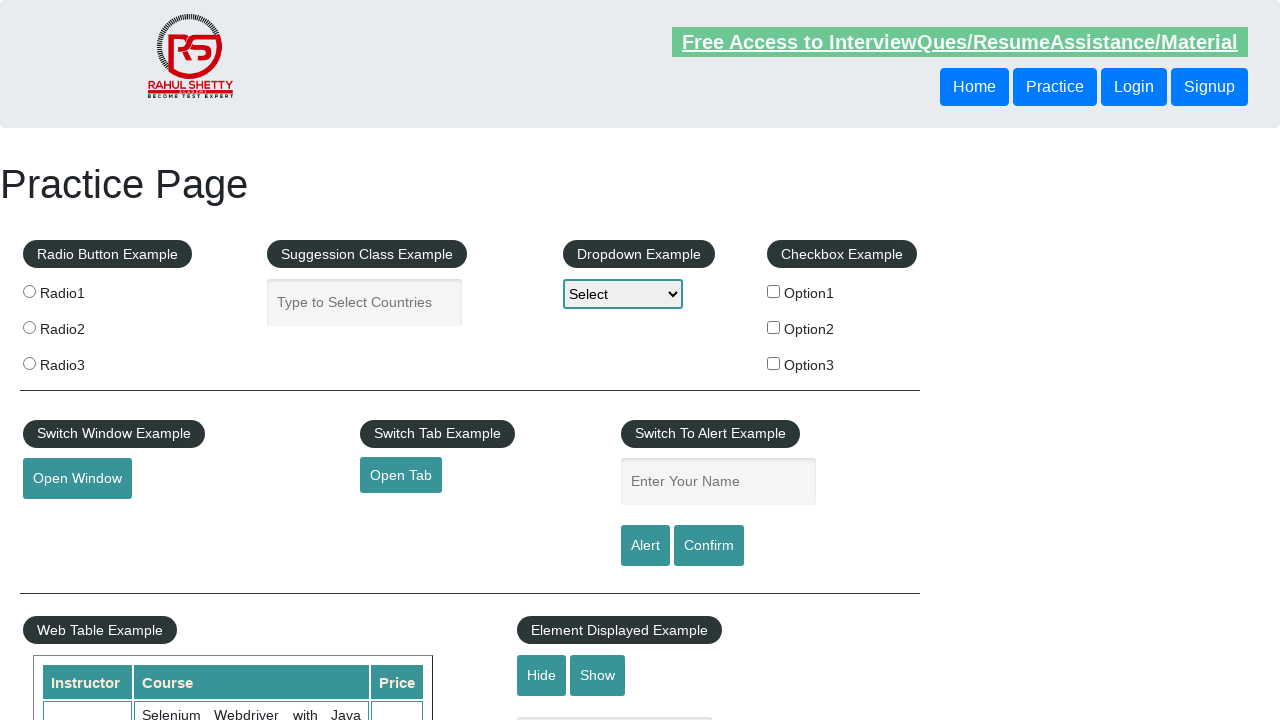

Printed dropdown option text: 'Option1'
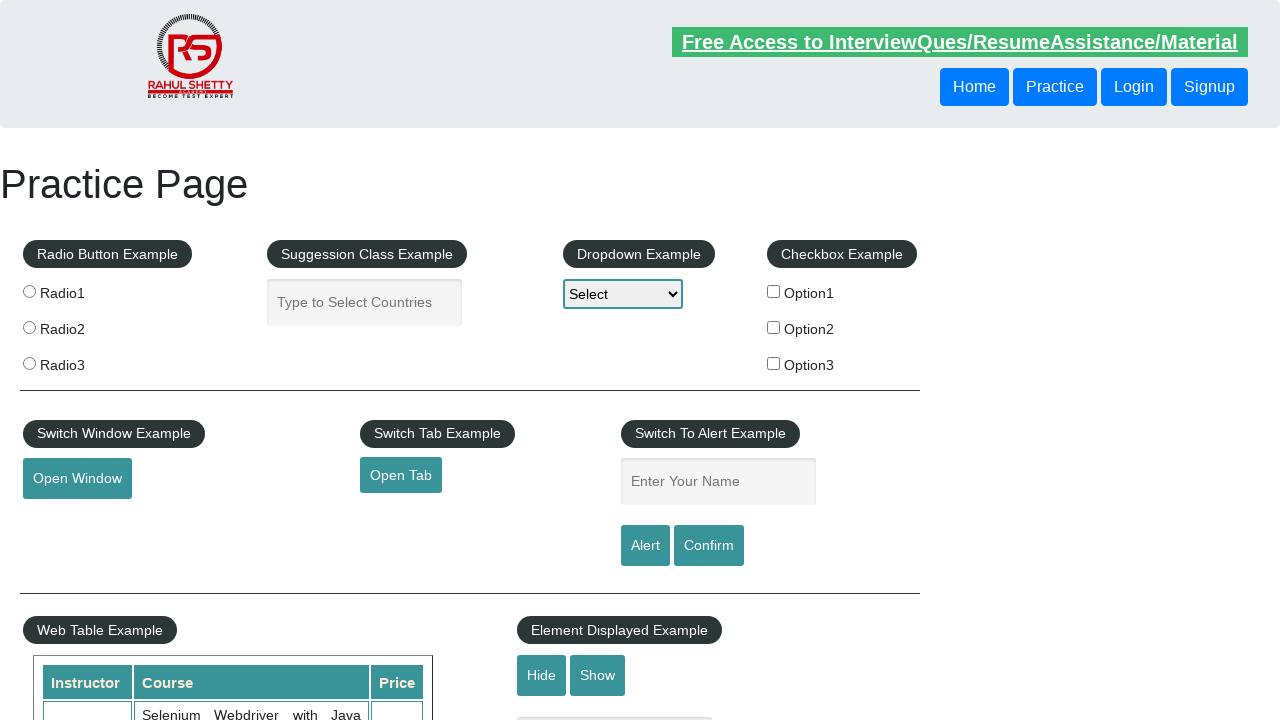

Printed dropdown option text: 'Option2'
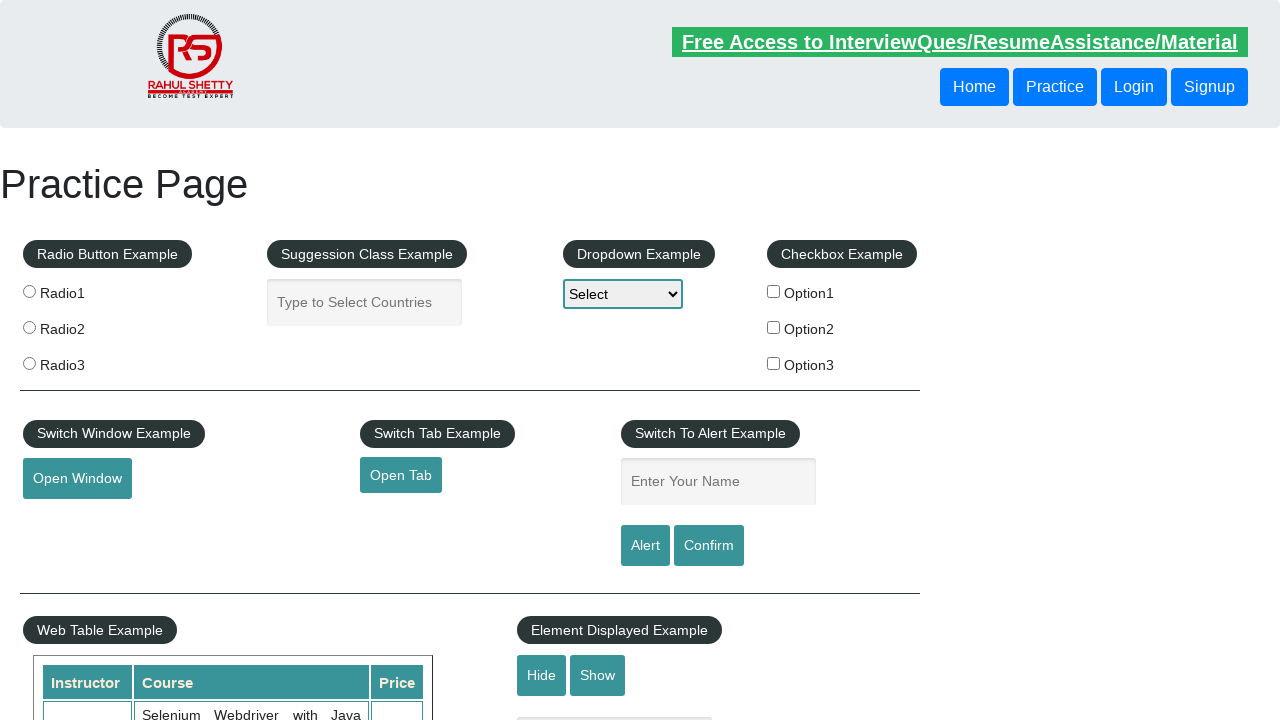

Printed dropdown option text: 'Option3'
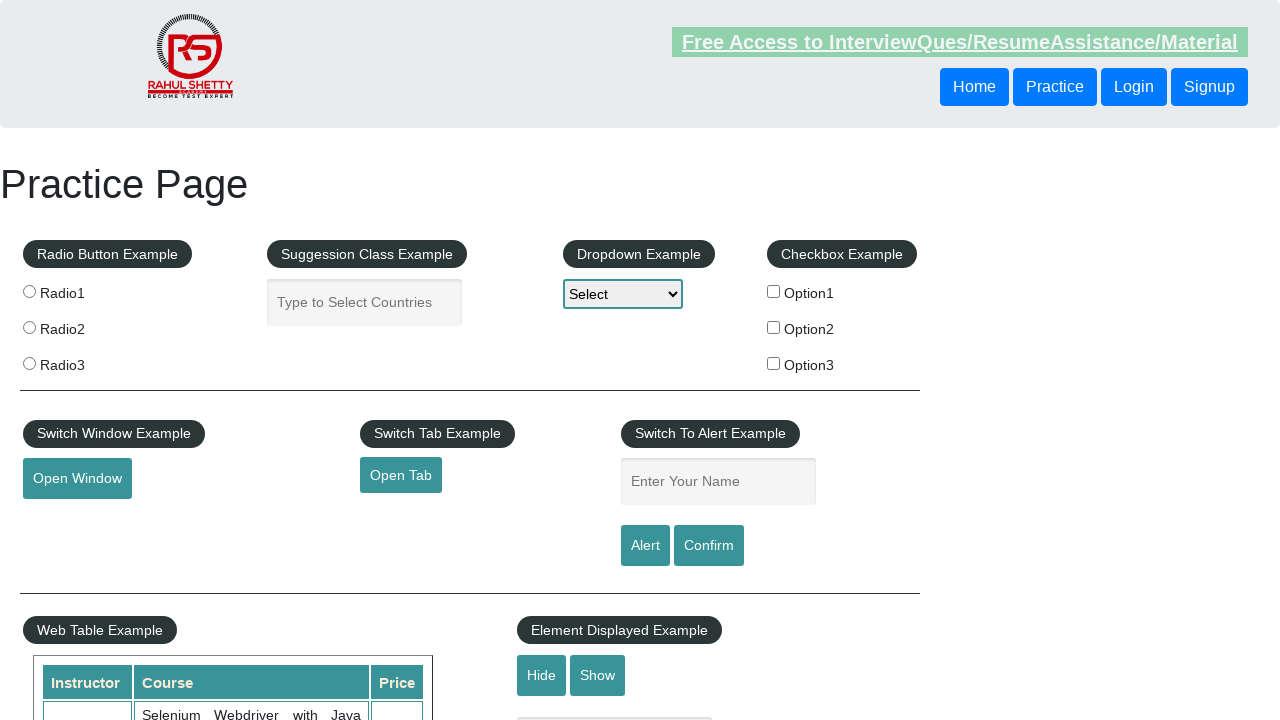

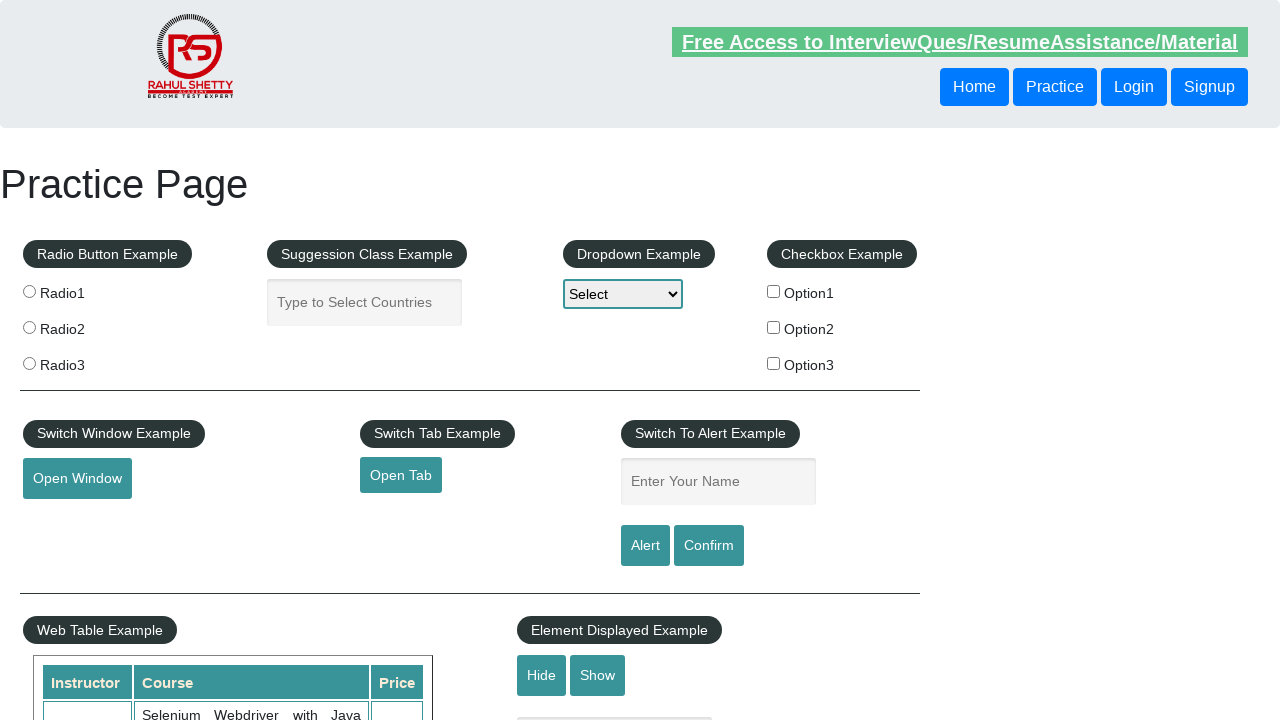